Basic browser automation test that navigates to the SPAR Tools US page and maximizes the browser window

Starting URL: https://app4.sparinc.com/spartoolsus?_ga=2.158329274.1040077832.1655564889-117463900.1645817069

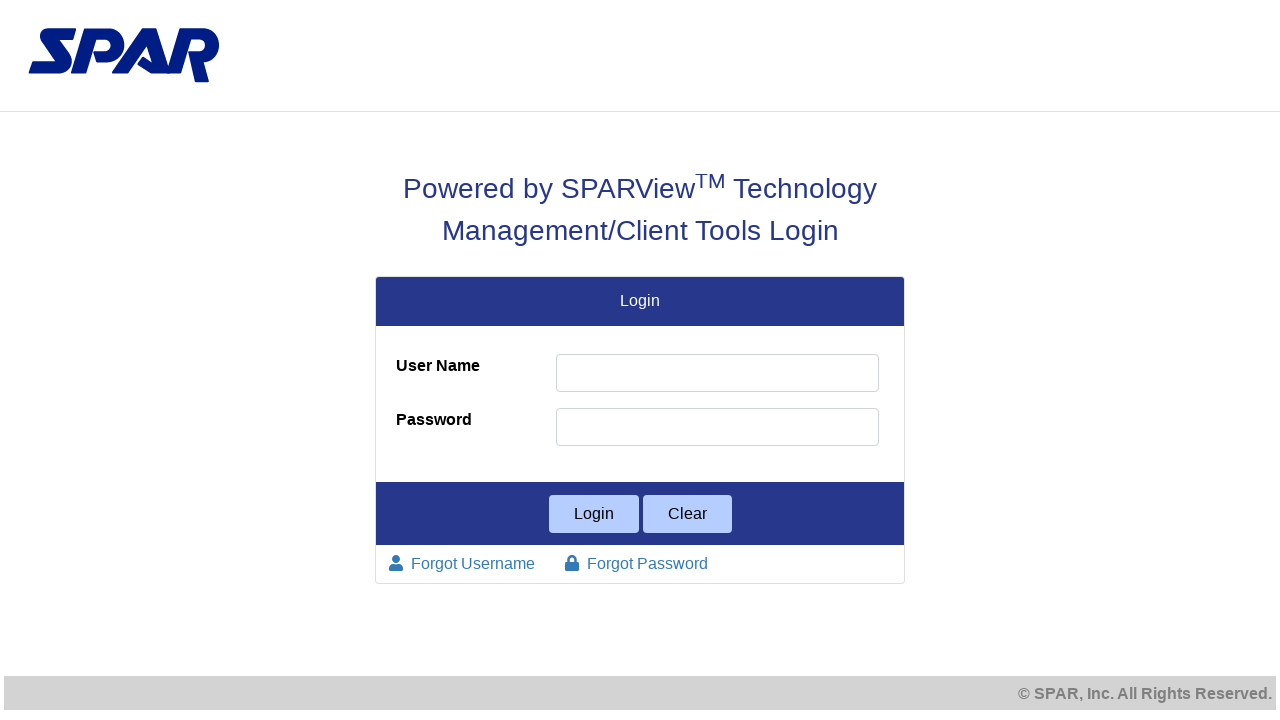

Navigated to SPAR Tools US page
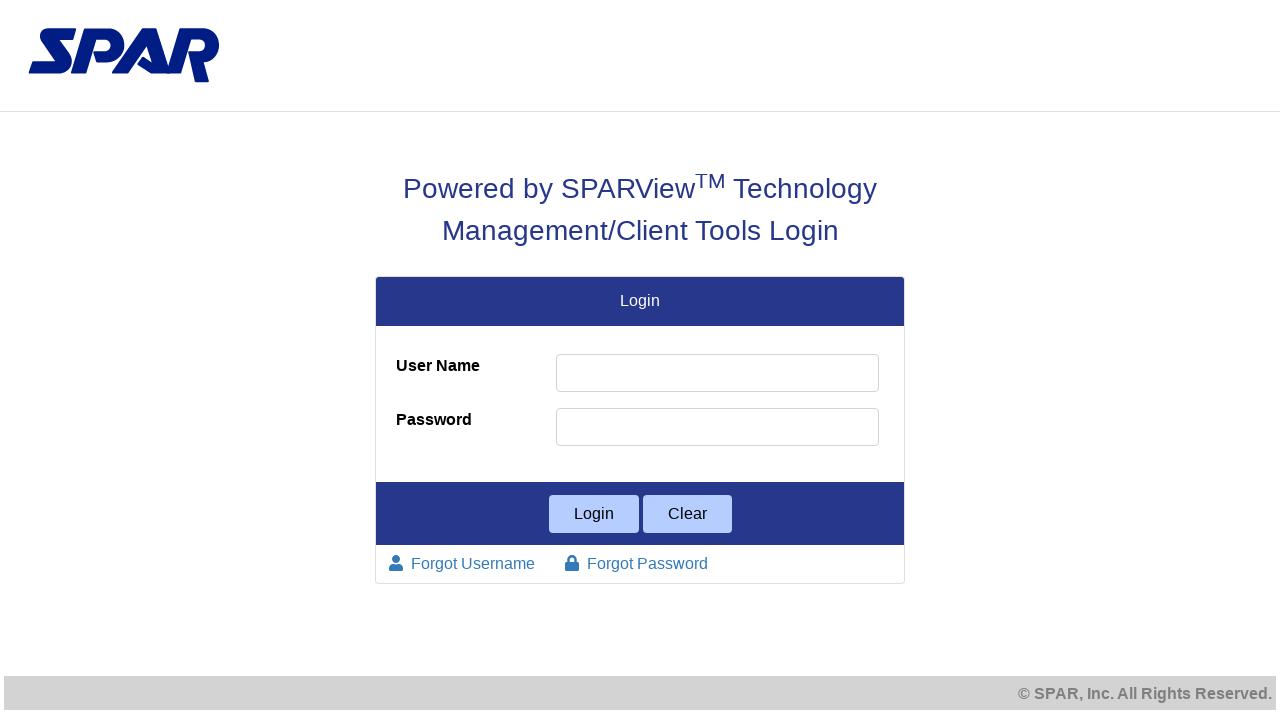

Maximized browser window to 1920x1080
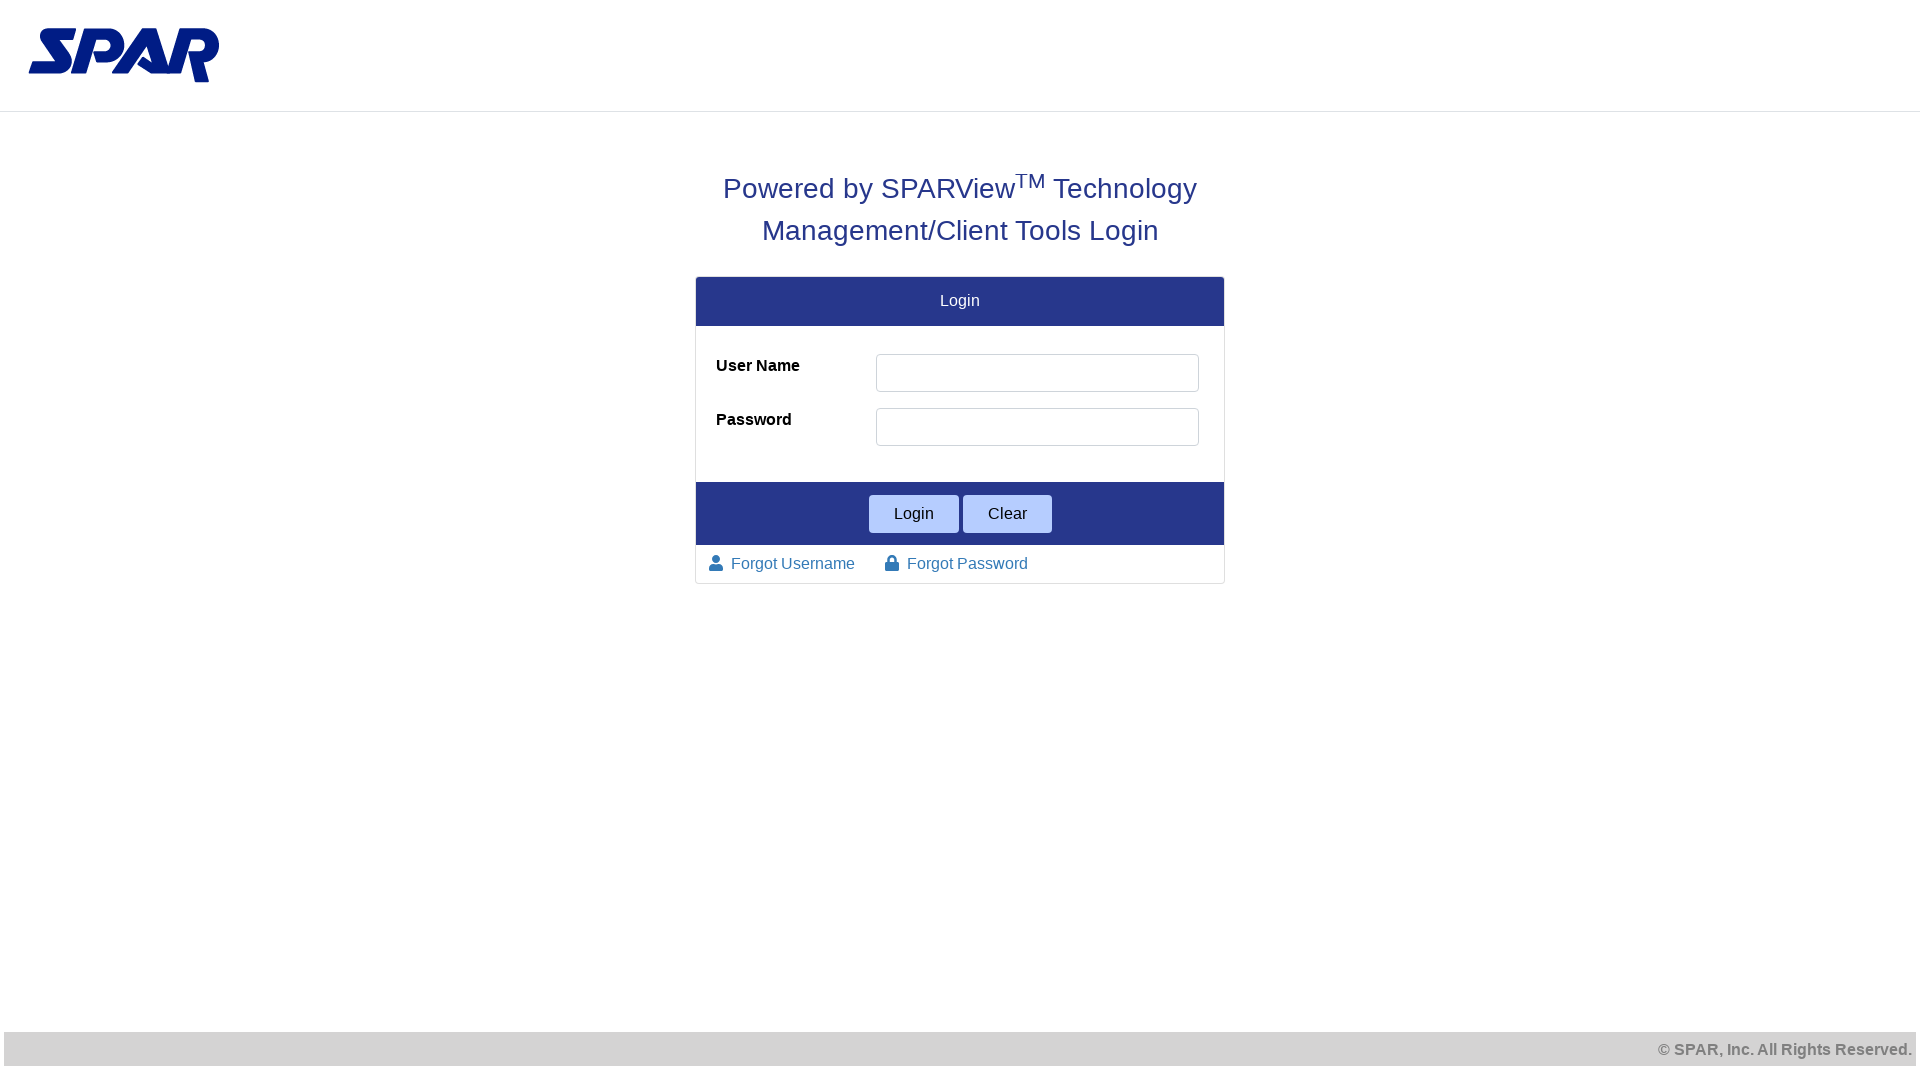

Page fully loaded
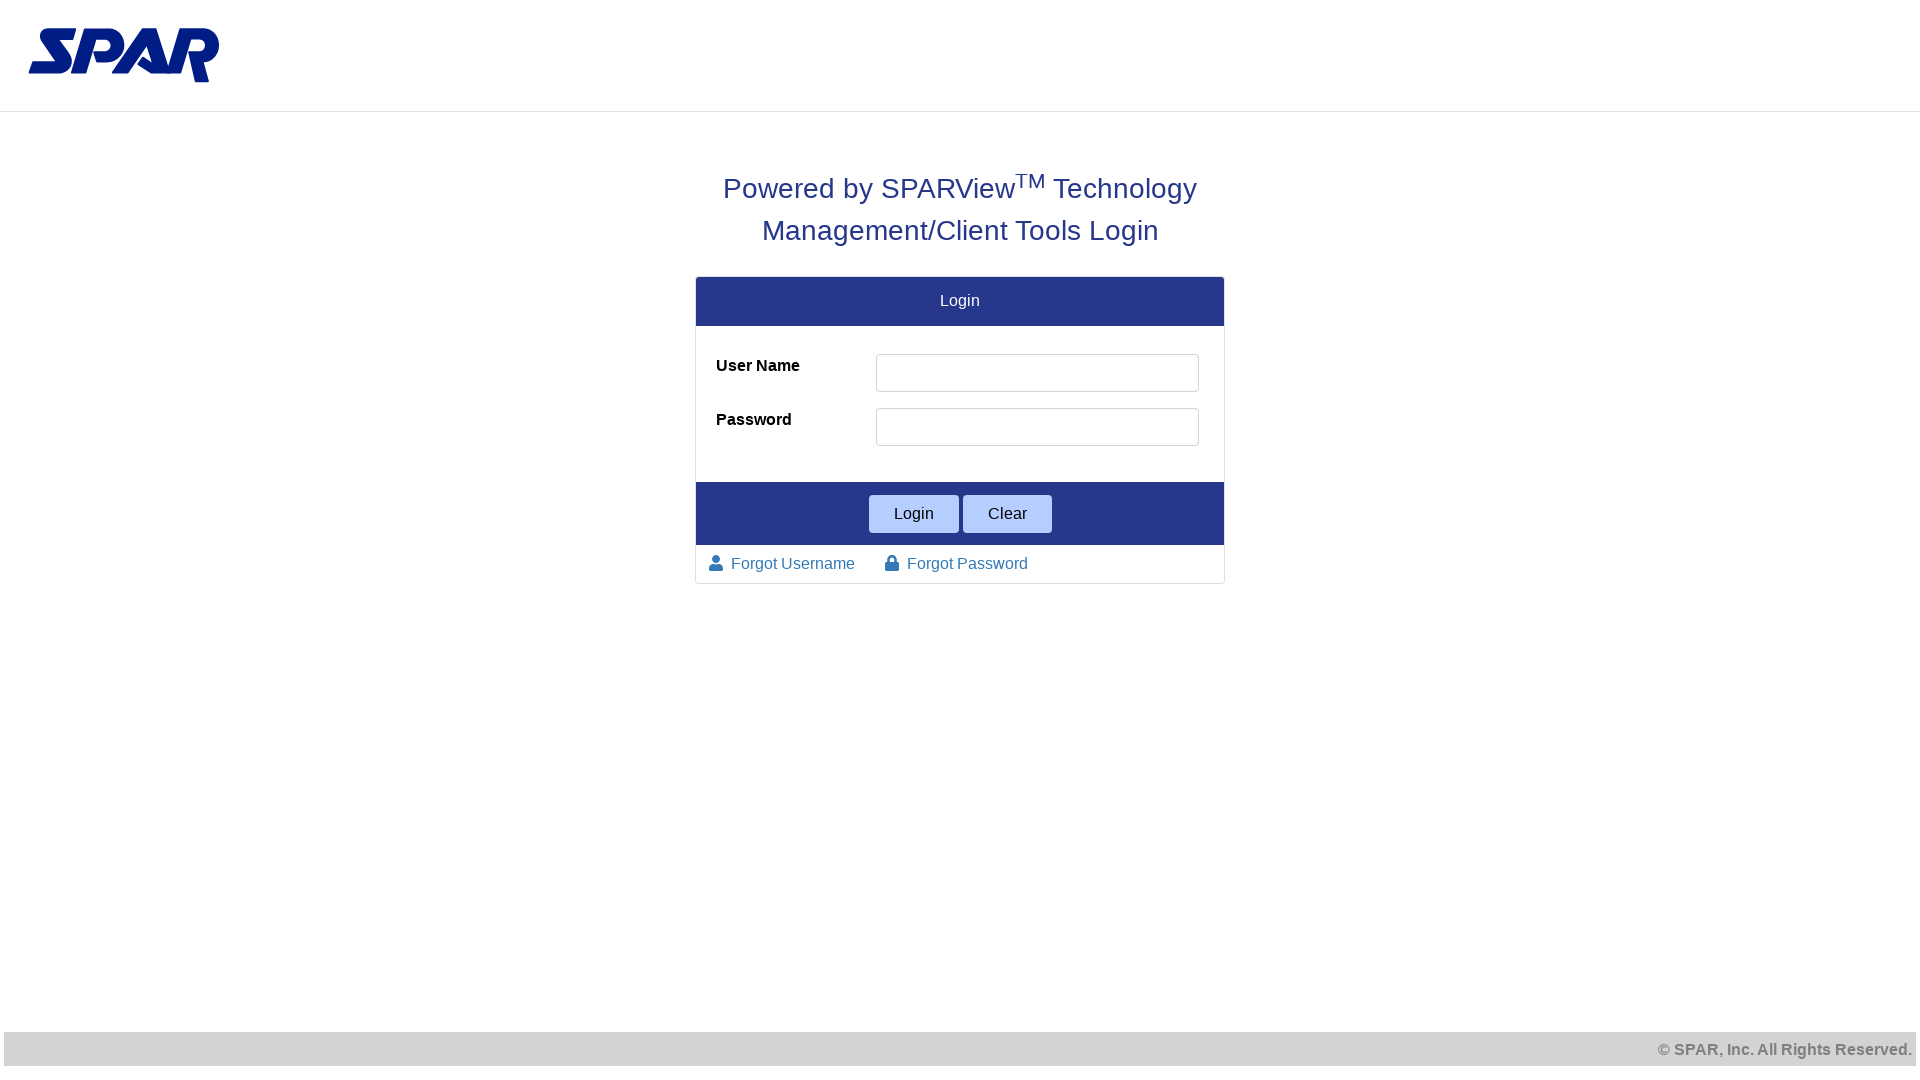

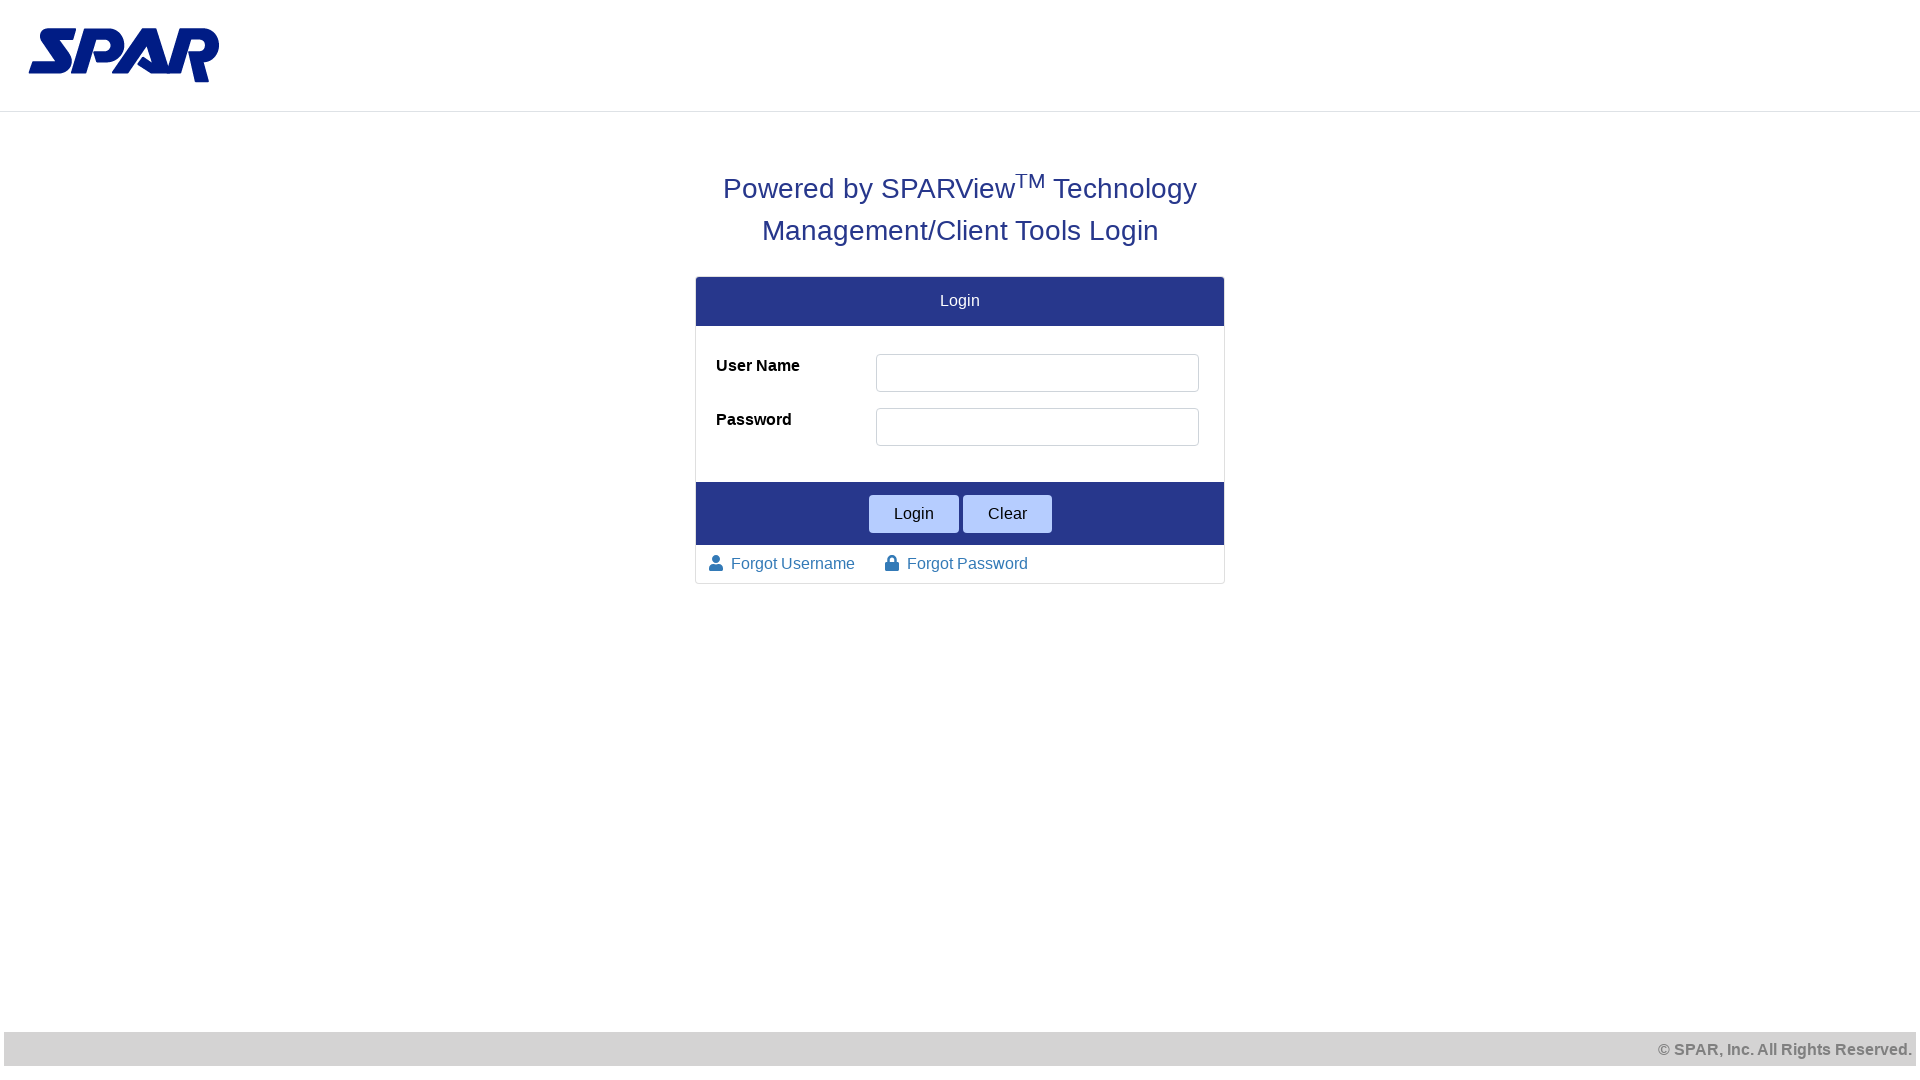